Tests un-marking todo items by checking and then unchecking a checkbox

Starting URL: https://demo.playwright.dev/todomvc

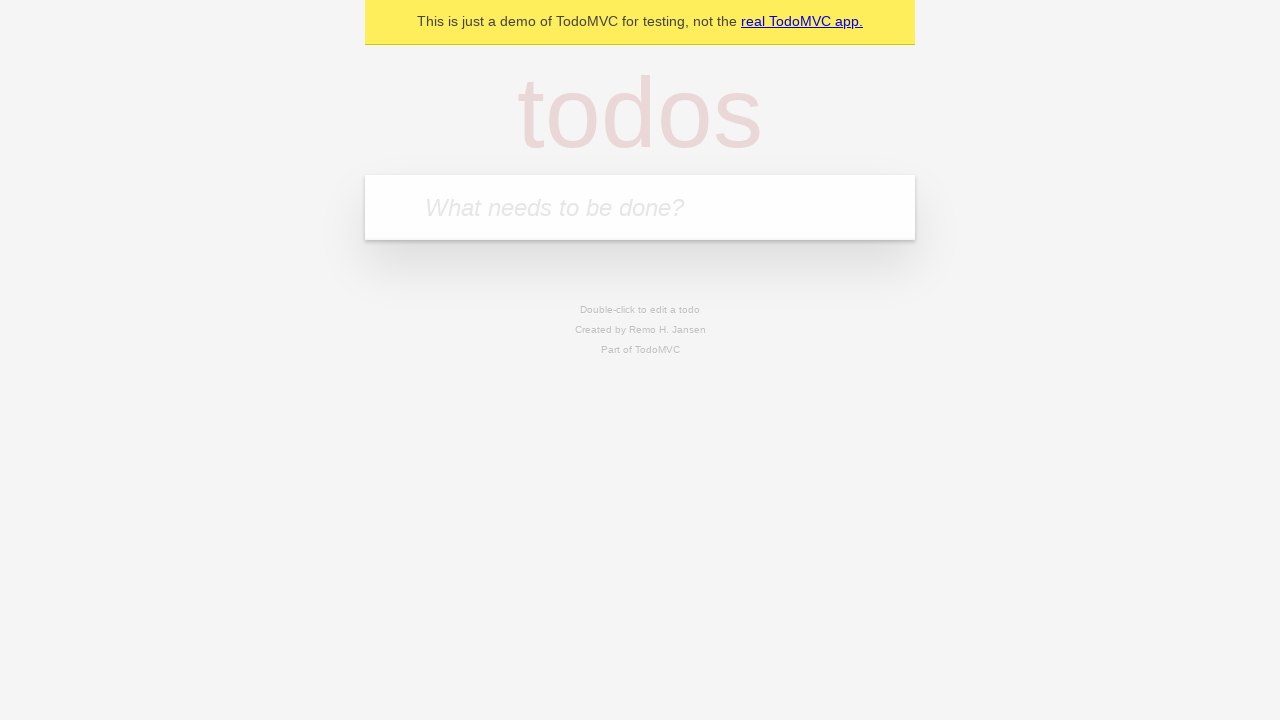

Filled todo input with 'buy some cheese' on internal:attr=[placeholder="What needs to be done?"i]
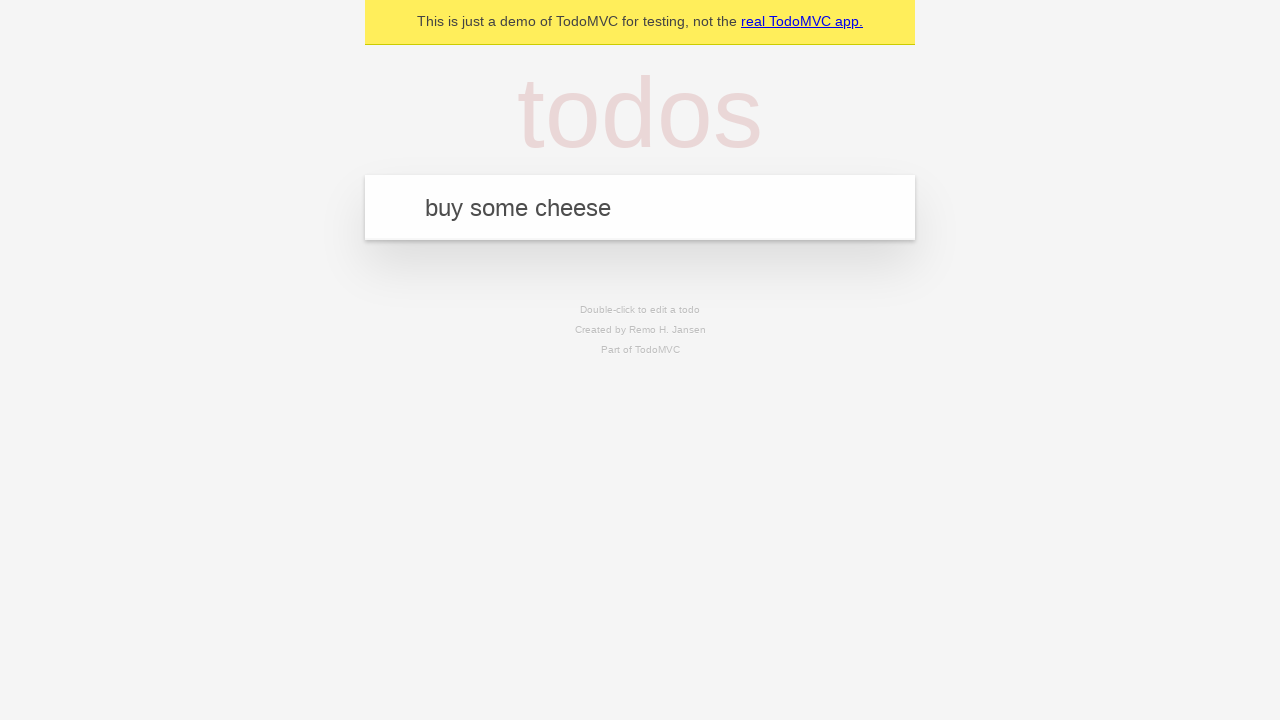

Pressed Enter to create first todo item on internal:attr=[placeholder="What needs to be done?"i]
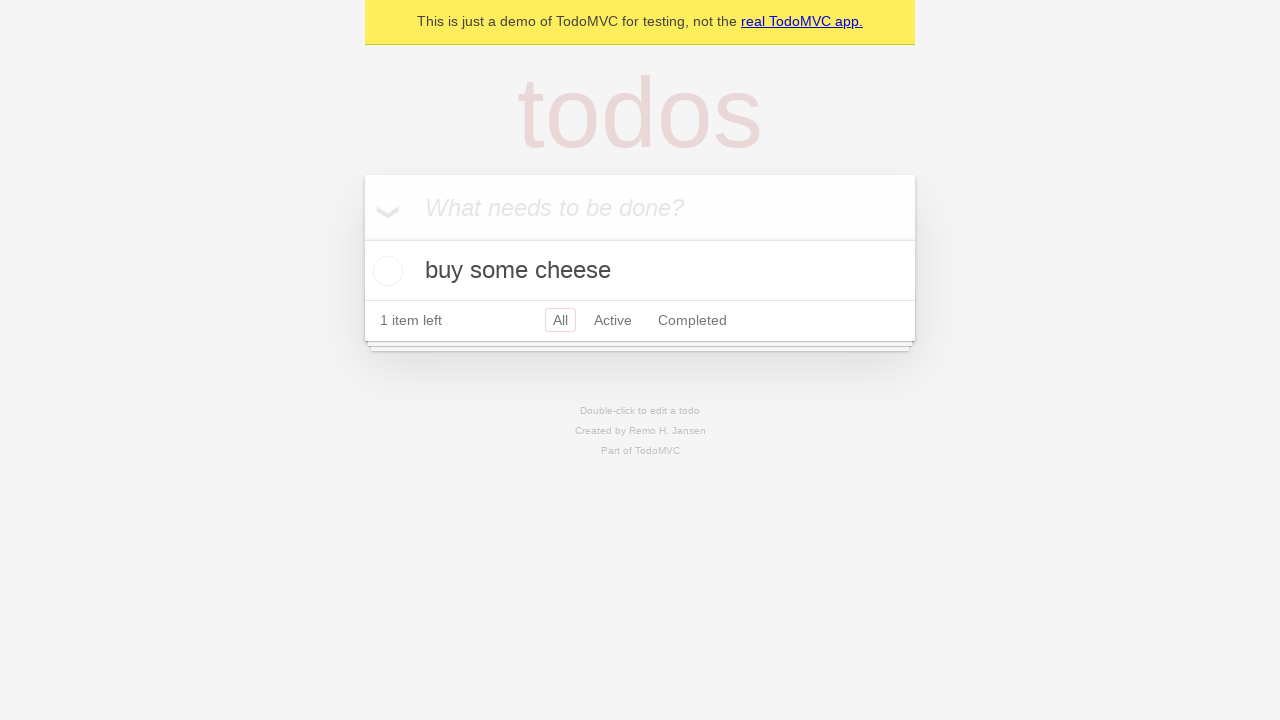

Filled todo input with 'feed the cat' on internal:attr=[placeholder="What needs to be done?"i]
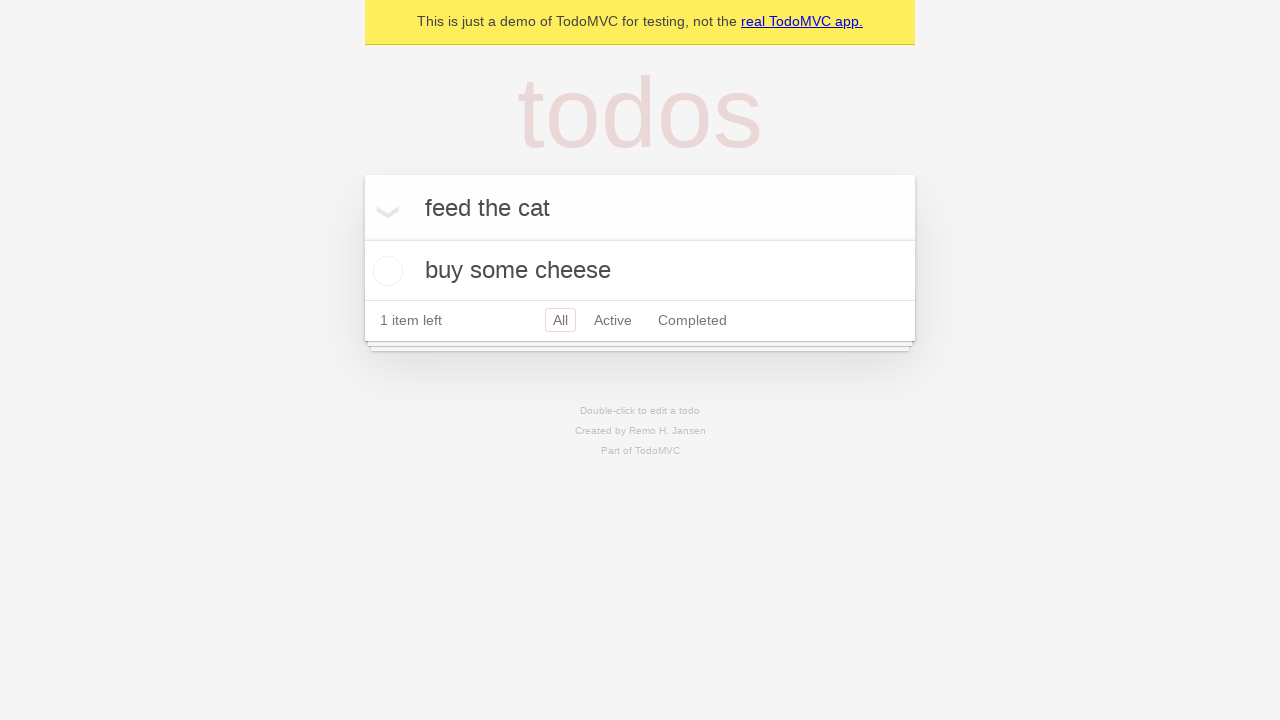

Pressed Enter to create second todo item on internal:attr=[placeholder="What needs to be done?"i]
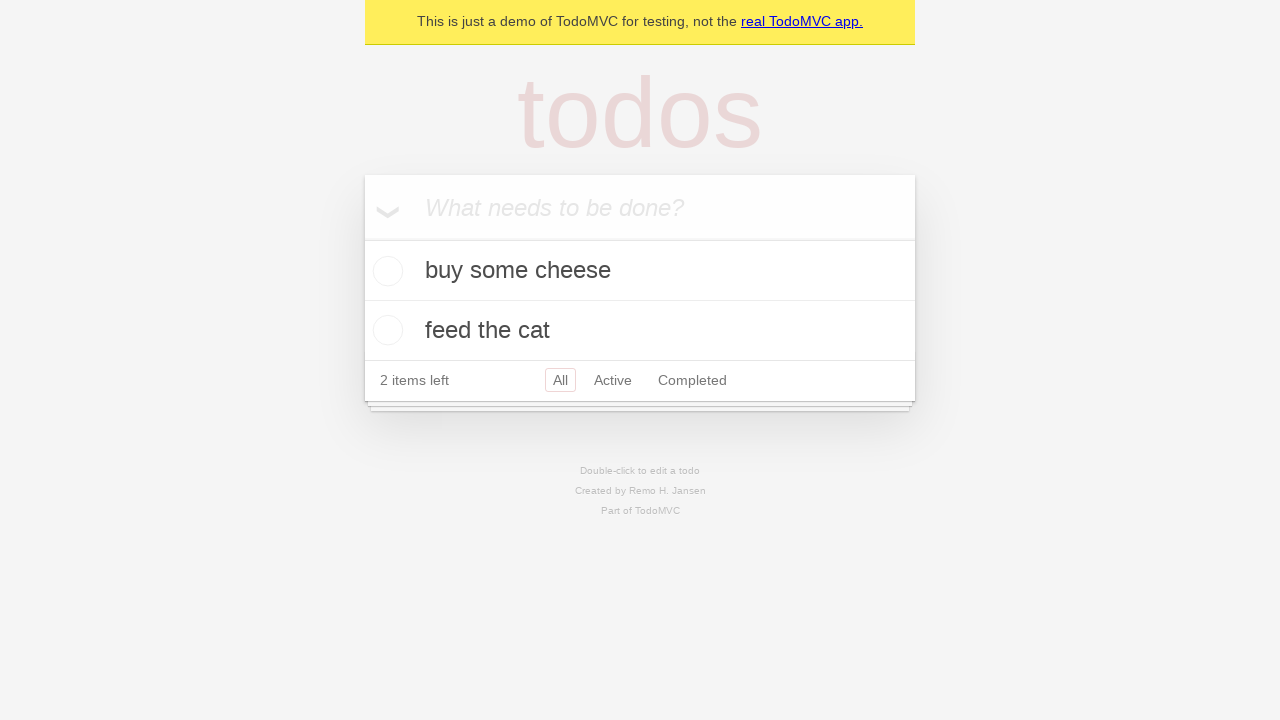

Checked the first todo item checkbox at (385, 271) on [data-testid='todo-item'] >> nth=0 >> internal:role=checkbox
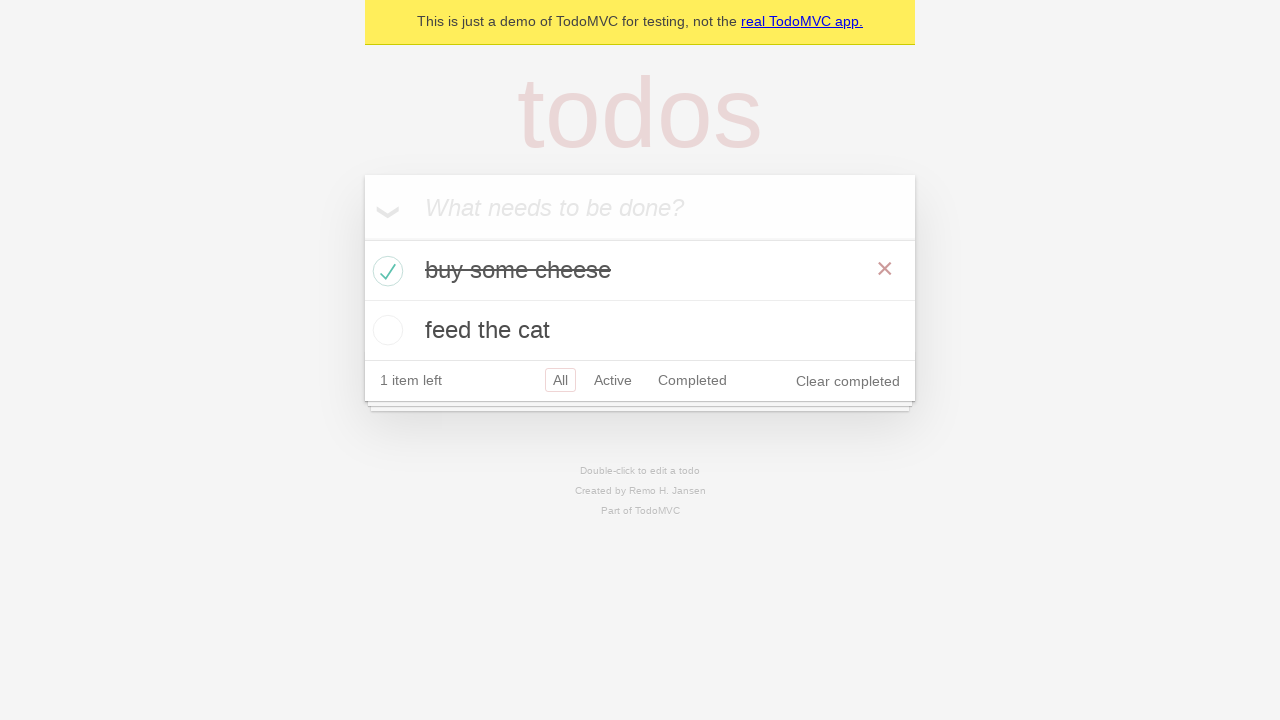

Unchecked the first todo item checkbox to mark it as incomplete at (385, 271) on [data-testid='todo-item'] >> nth=0 >> internal:role=checkbox
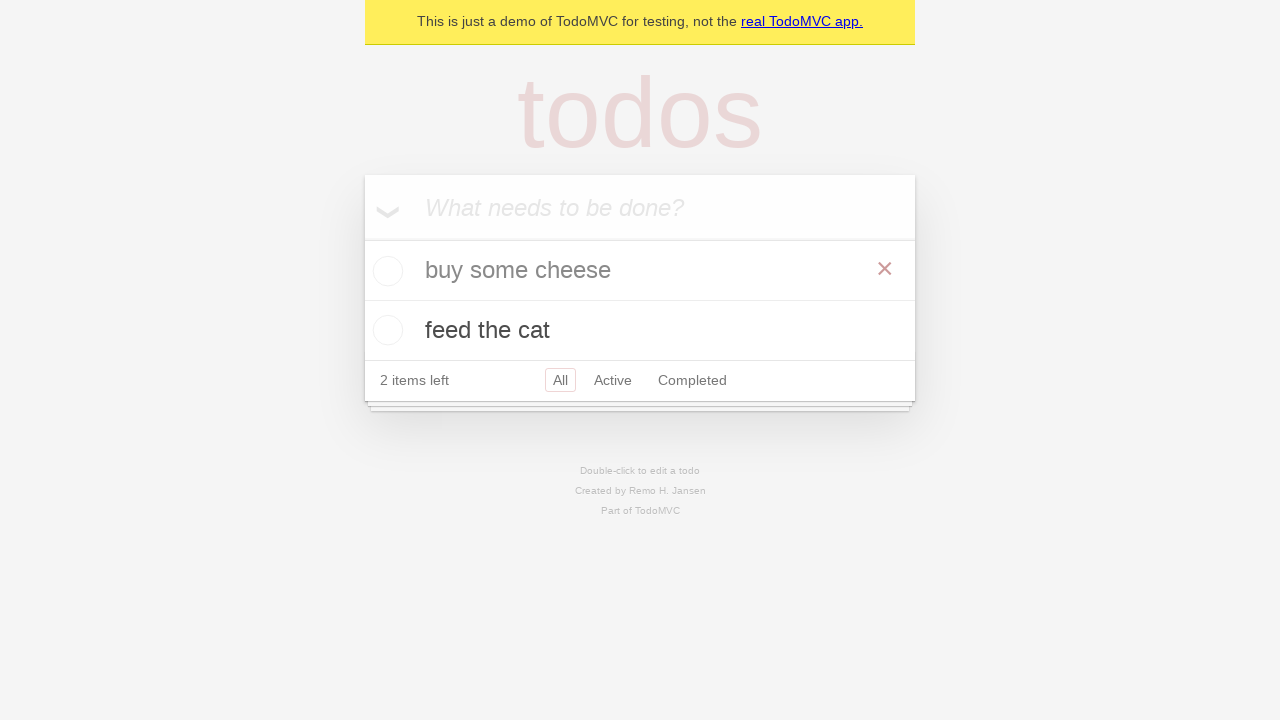

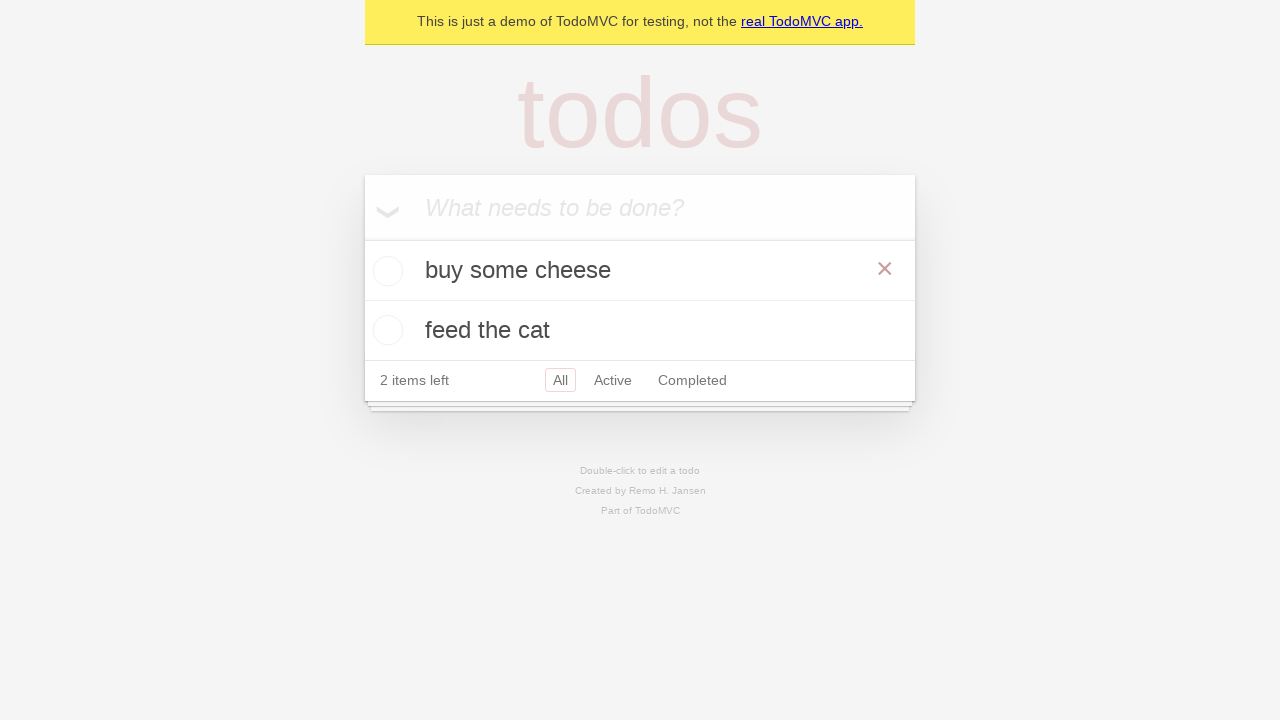